Tests browser navigation commands by navigating to a login page, then using back, forward, and refresh navigation actions

Starting URL: https://the-internet.herokuapp.com/

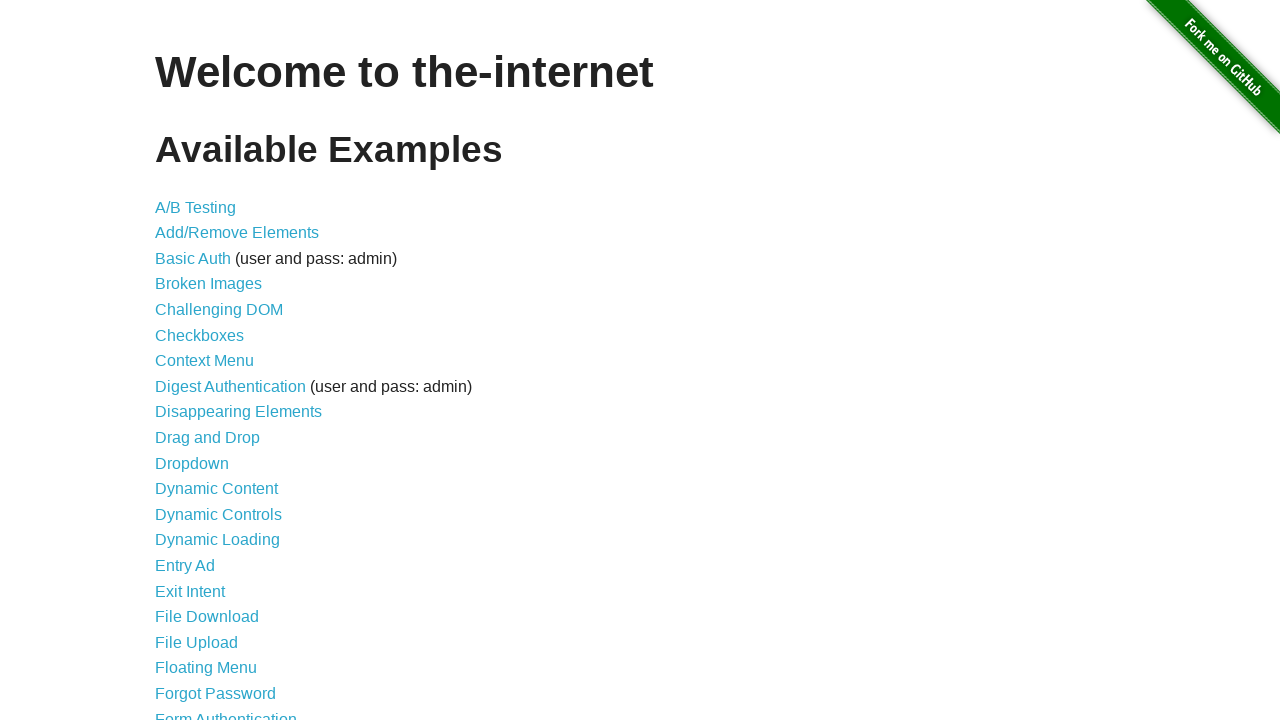

Navigated to login page at https://the-internet.herokuapp.com/login
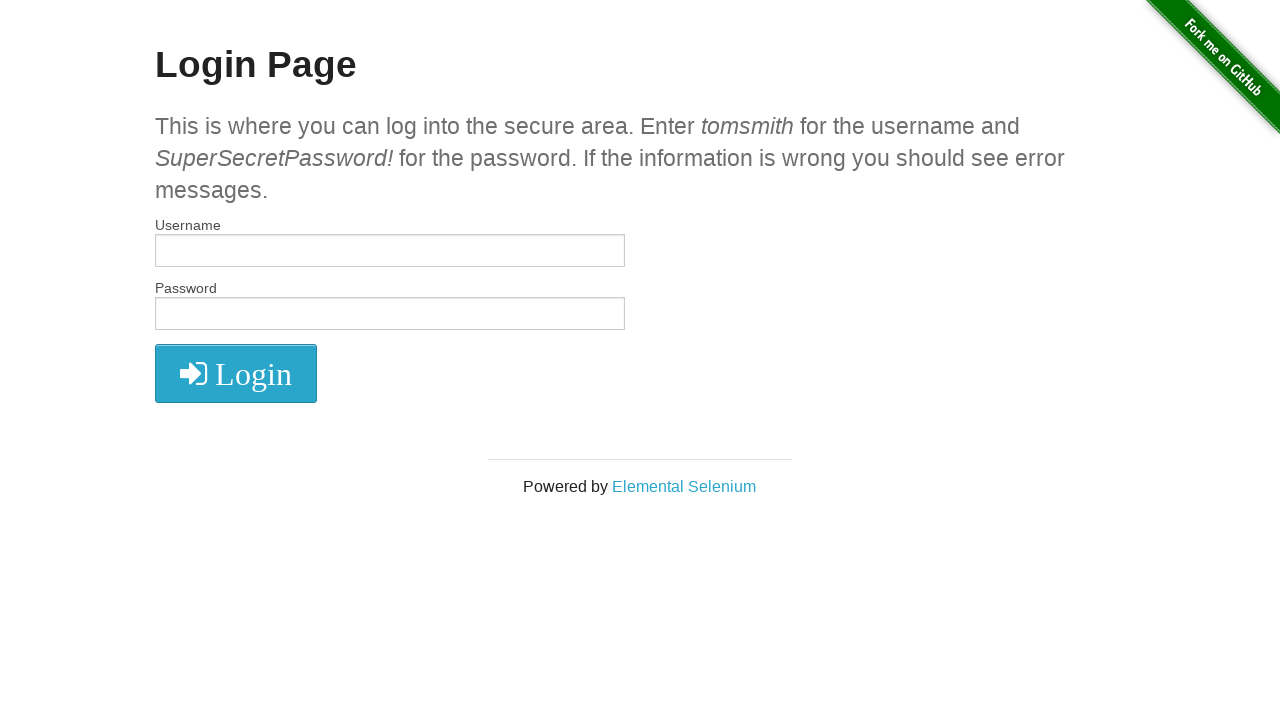

Navigated back to main page
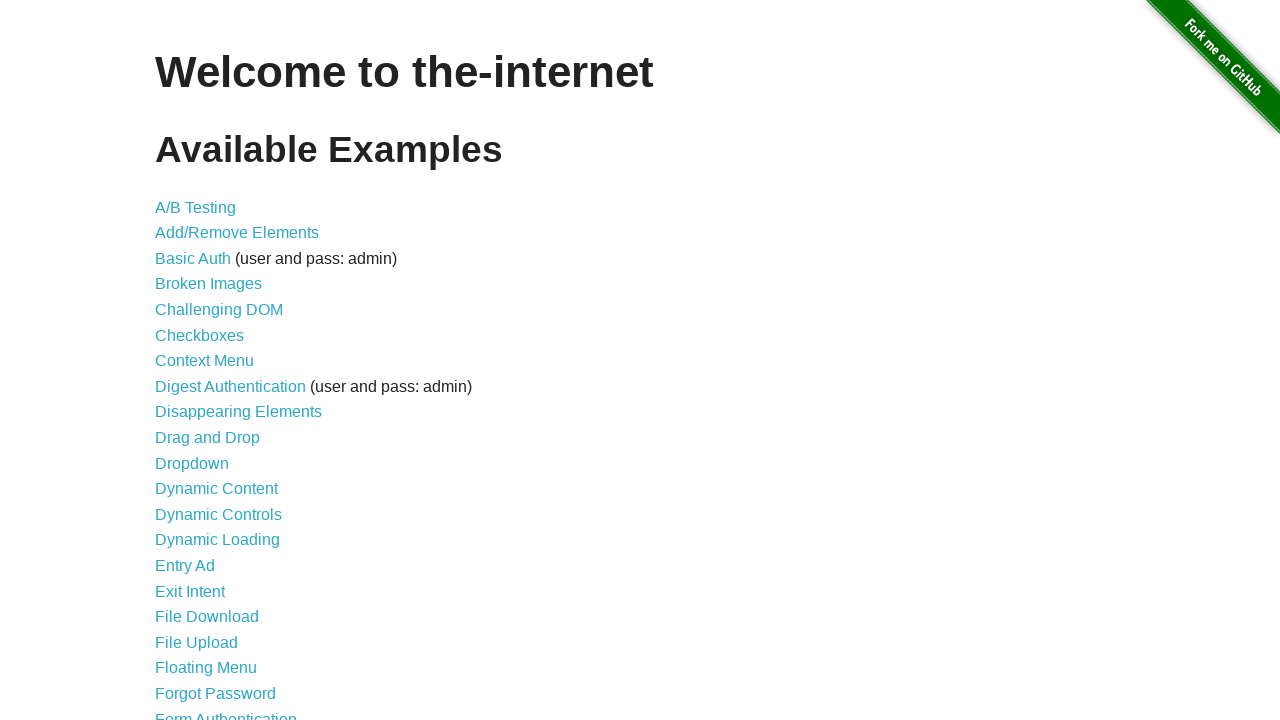

Navigated forward to login page
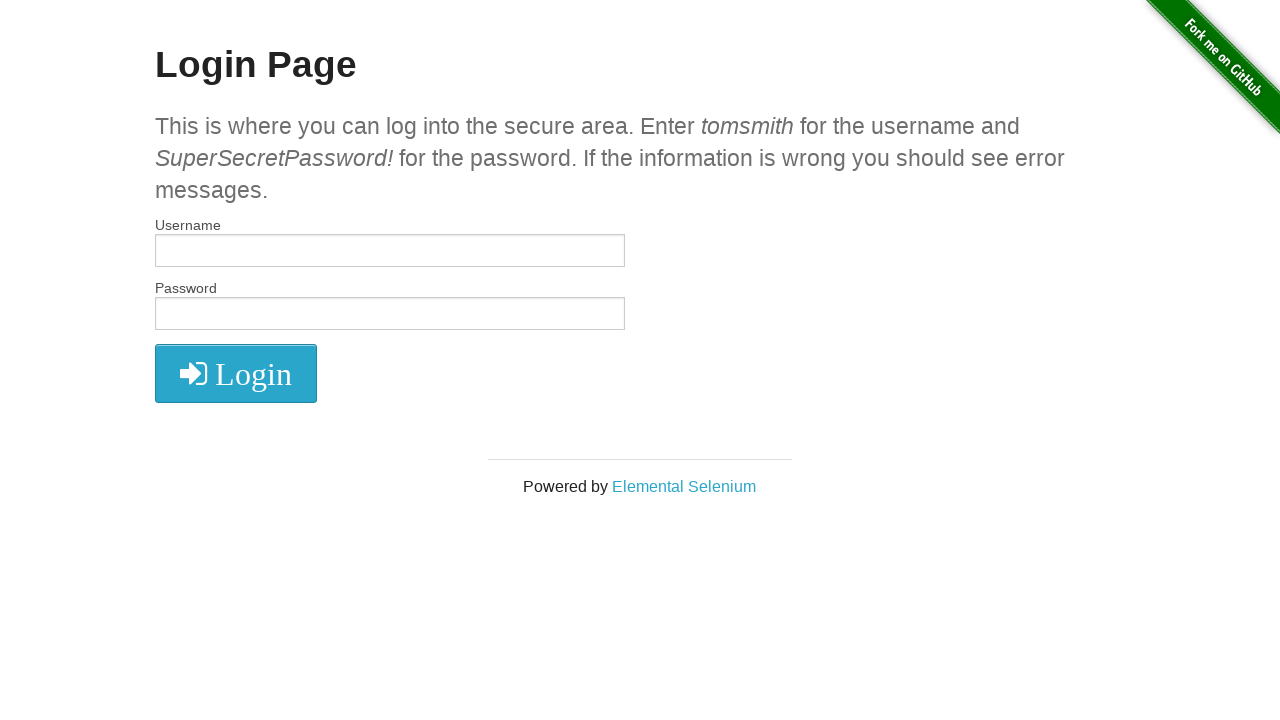

Refreshed the current page
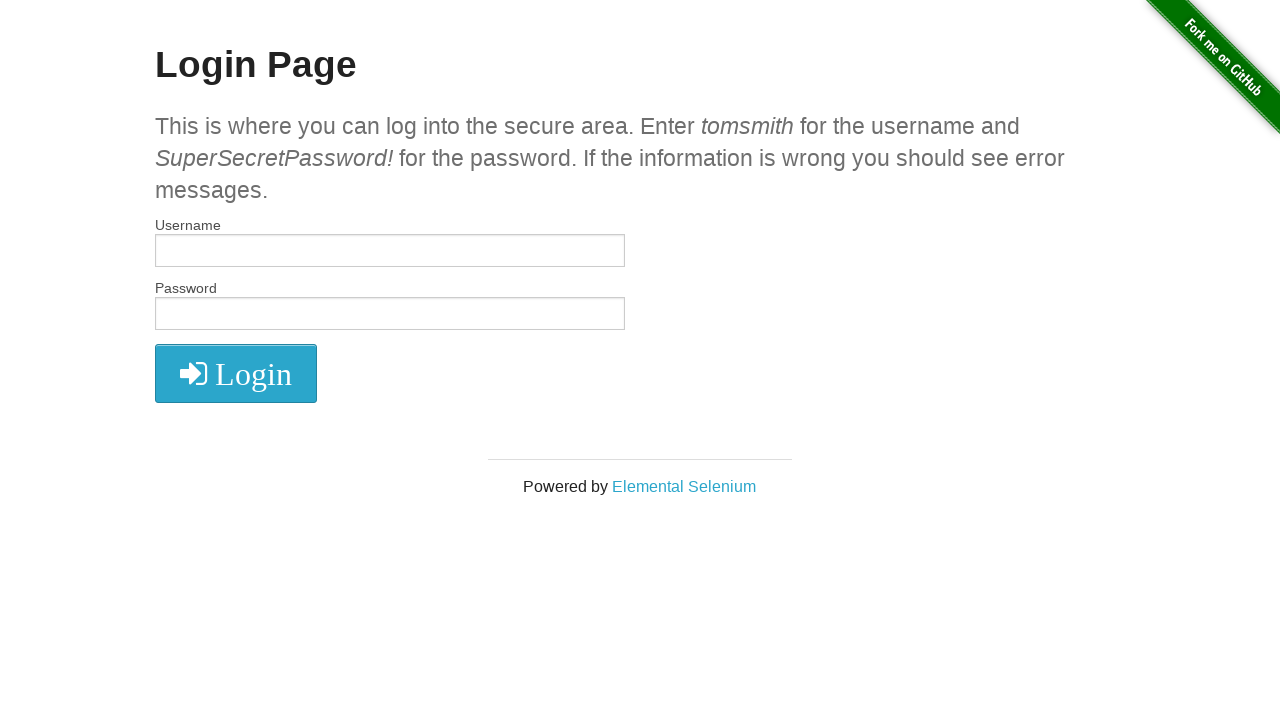

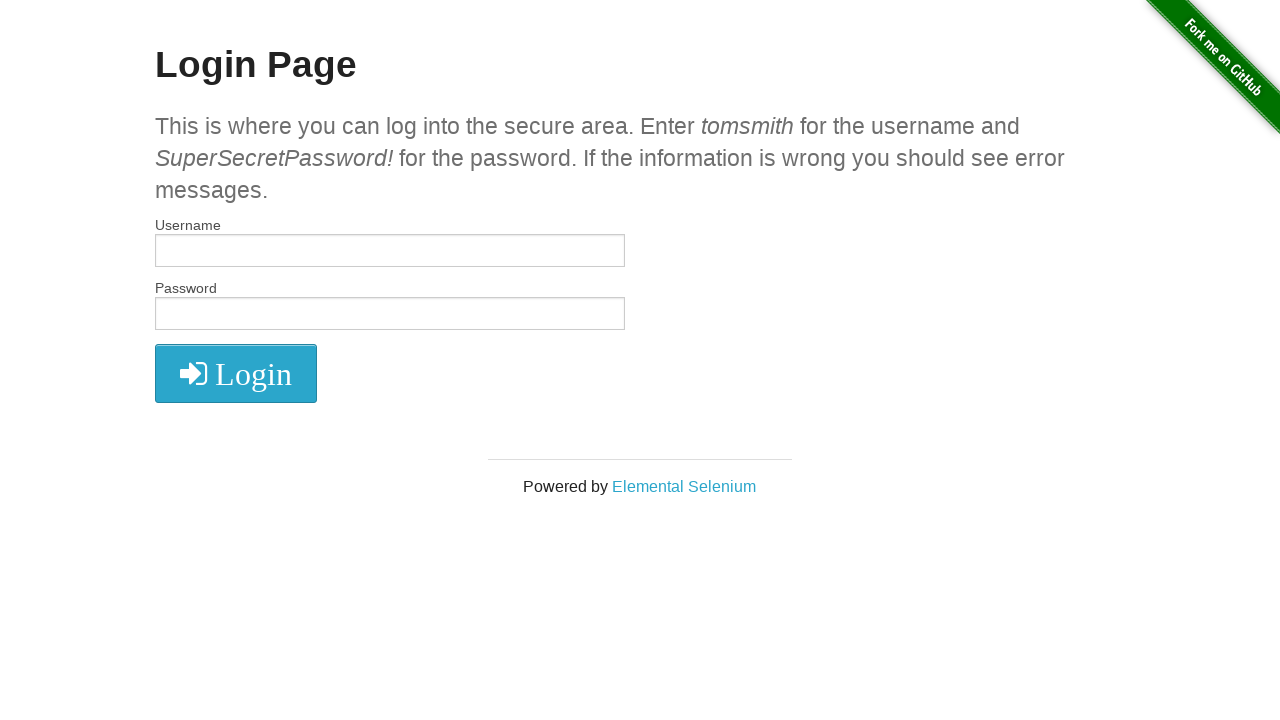